Tests the braille translation functionality by clicking on braille dot labels to form cells, adding each cell, and then clicking the translate button to convert braille to text.

Starting URL: https://abcbraille.com/braille

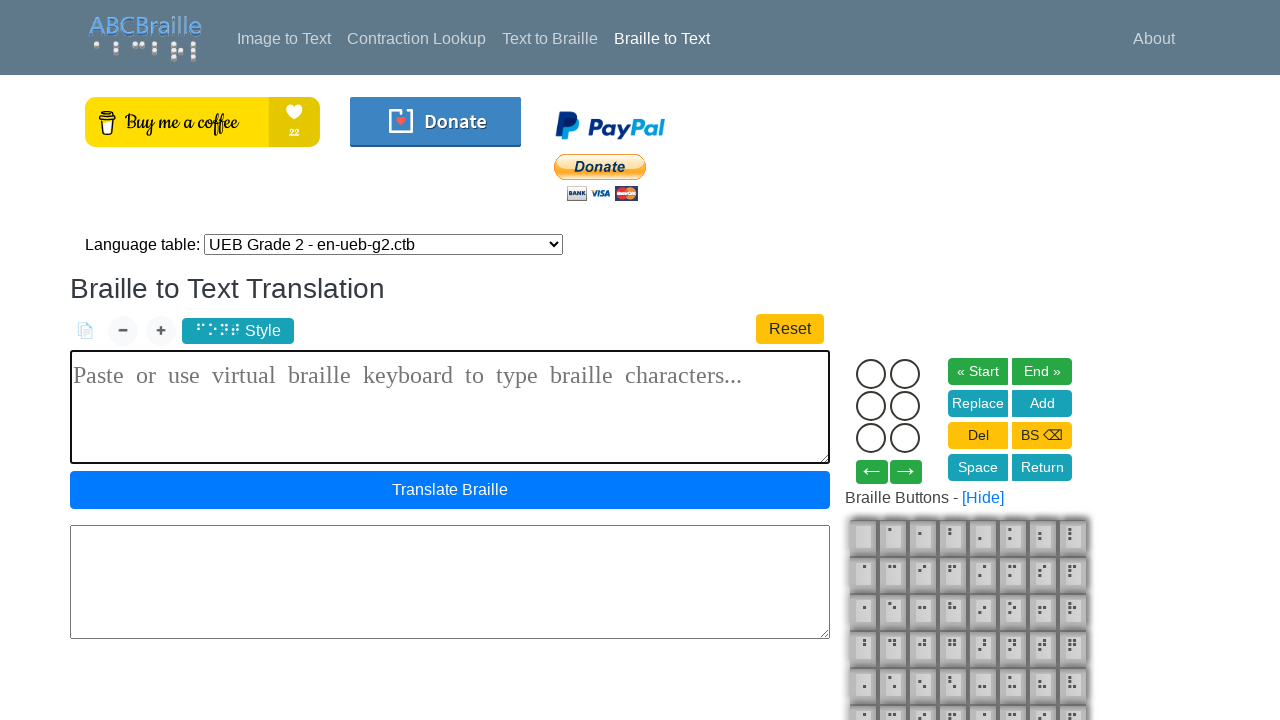

Waited for braille dot labels to load
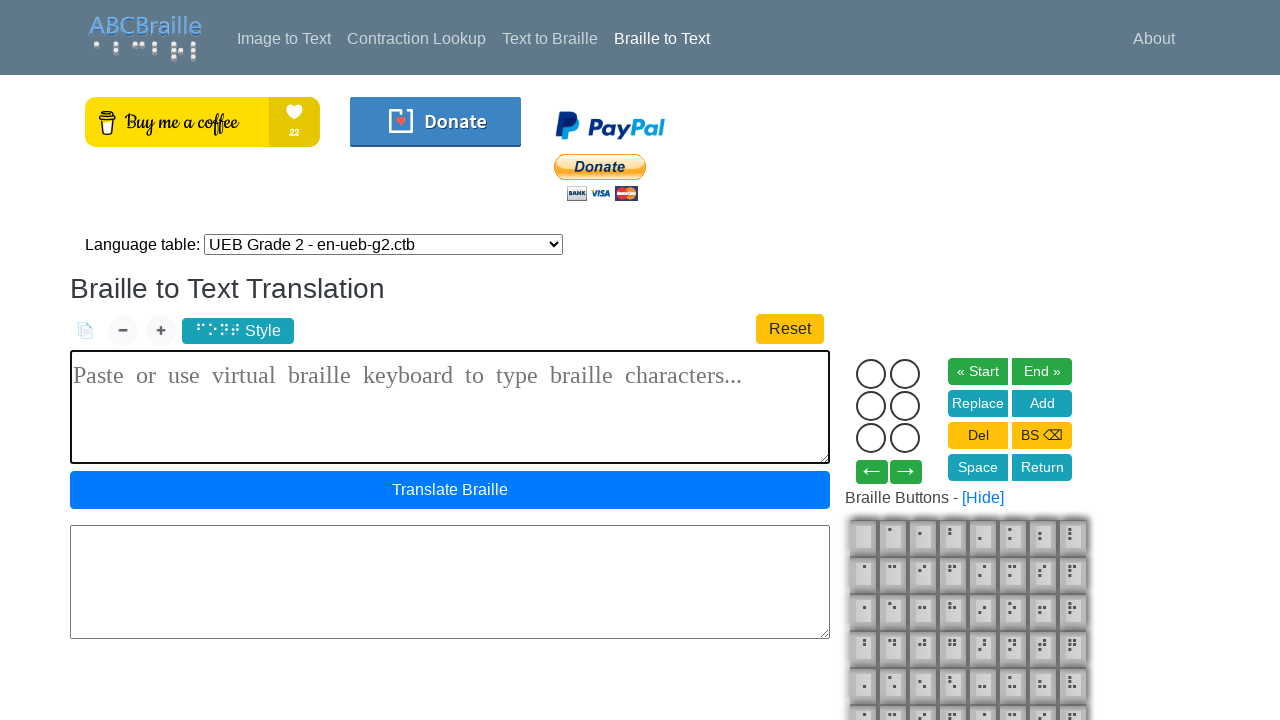

Clicked braille dot 1 at (871, 374) on label.cell-dot[for="dot11"]
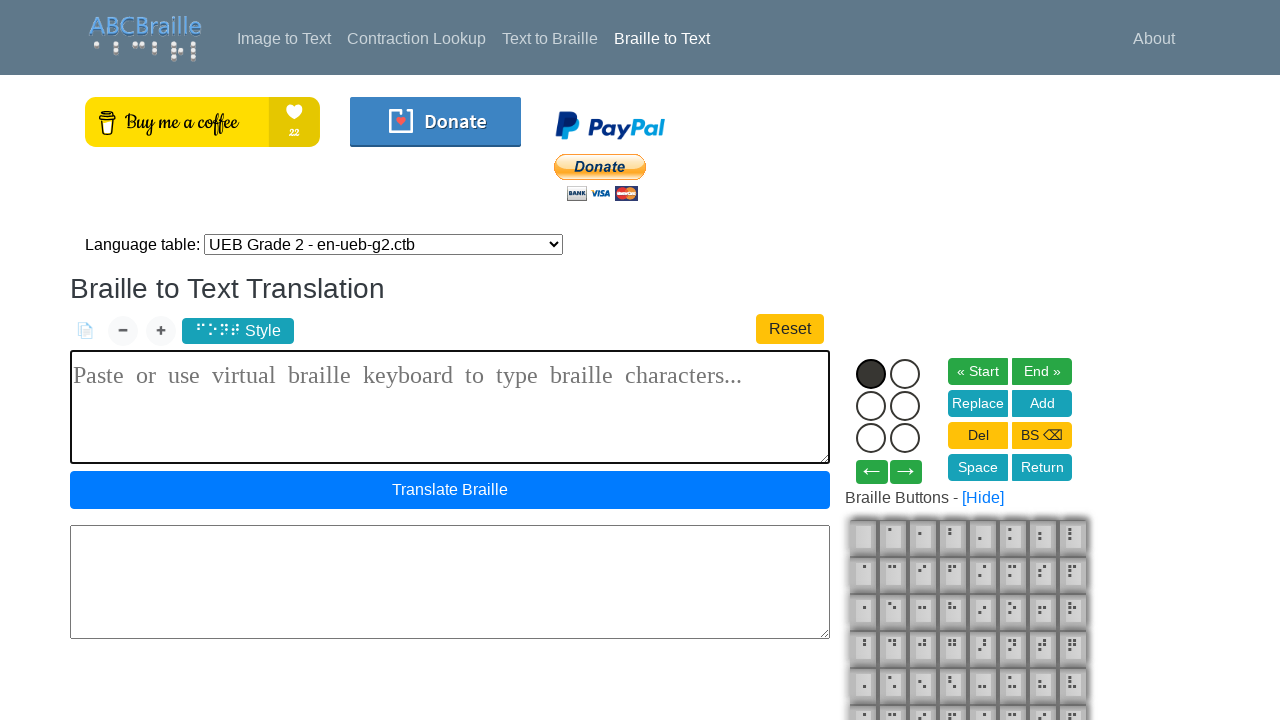

Clicked braille dot 2 at (871, 406) on label.cell-dot[for="dot12"]
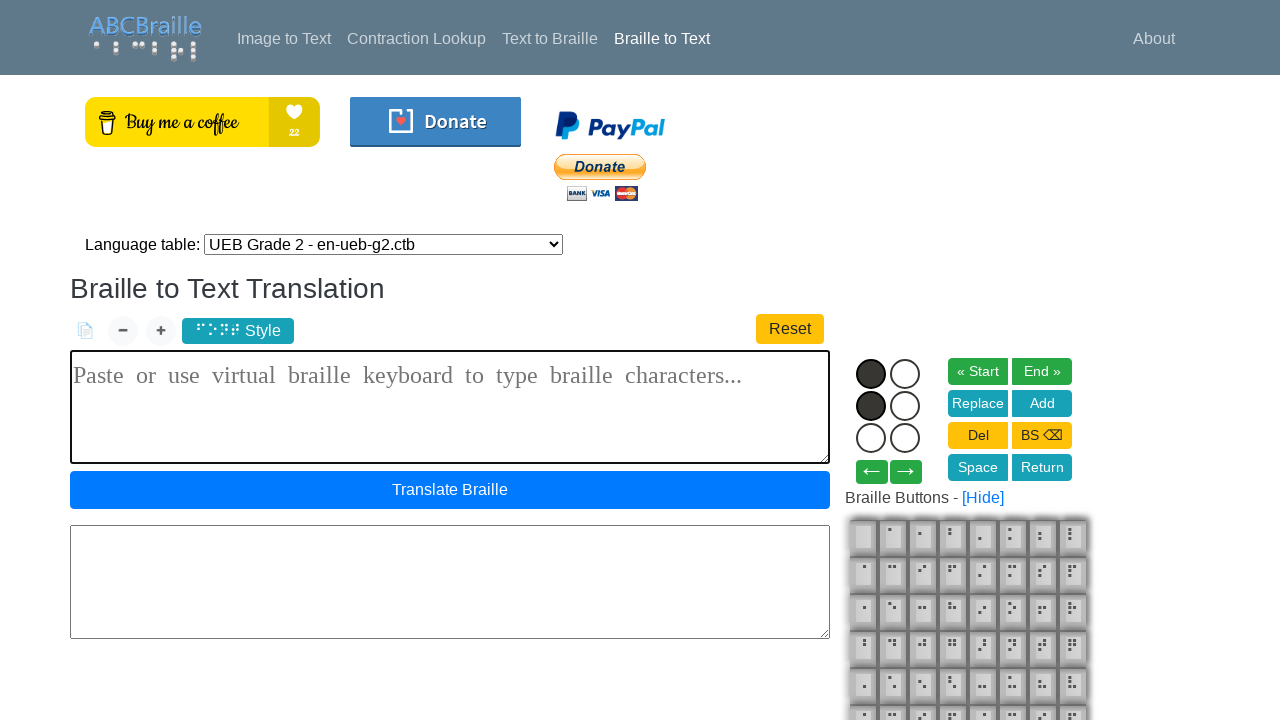

Clicked braille dot 5 at (905, 406) on label.cell-dot[for="dot15"]
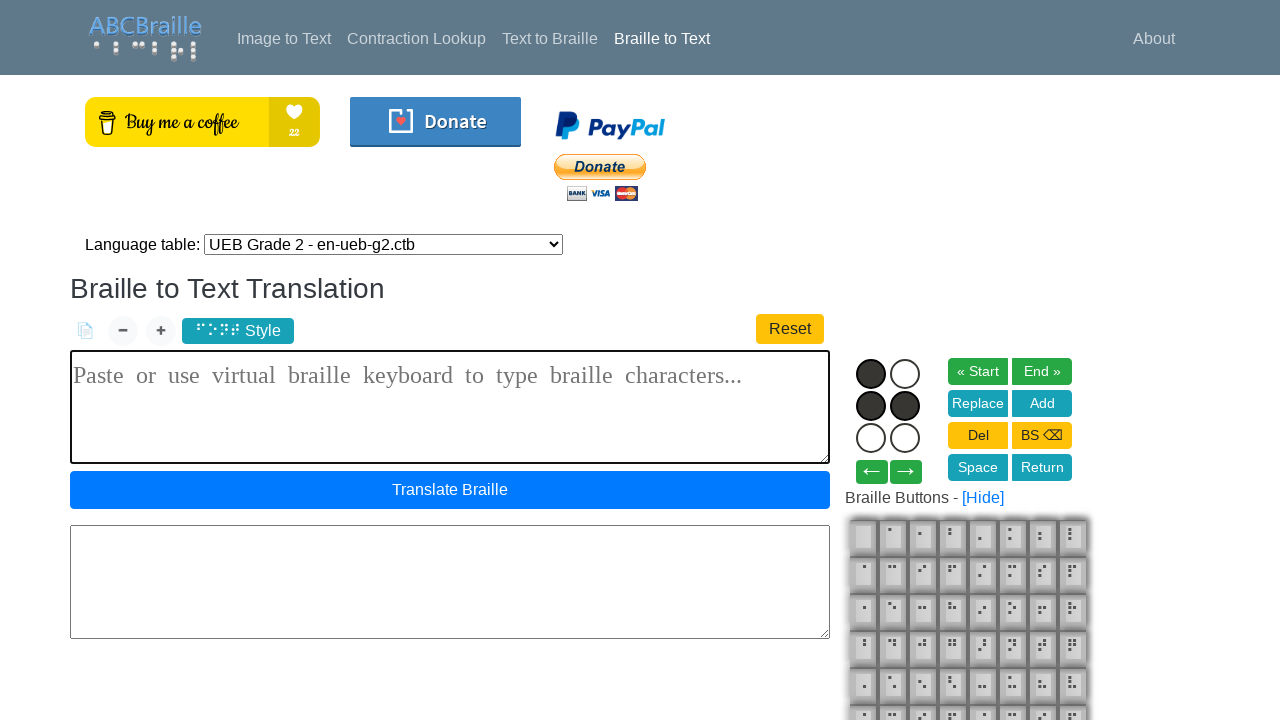

Added braille cell with dots [1, 2, 5] at (1042, 403) on #btn_add
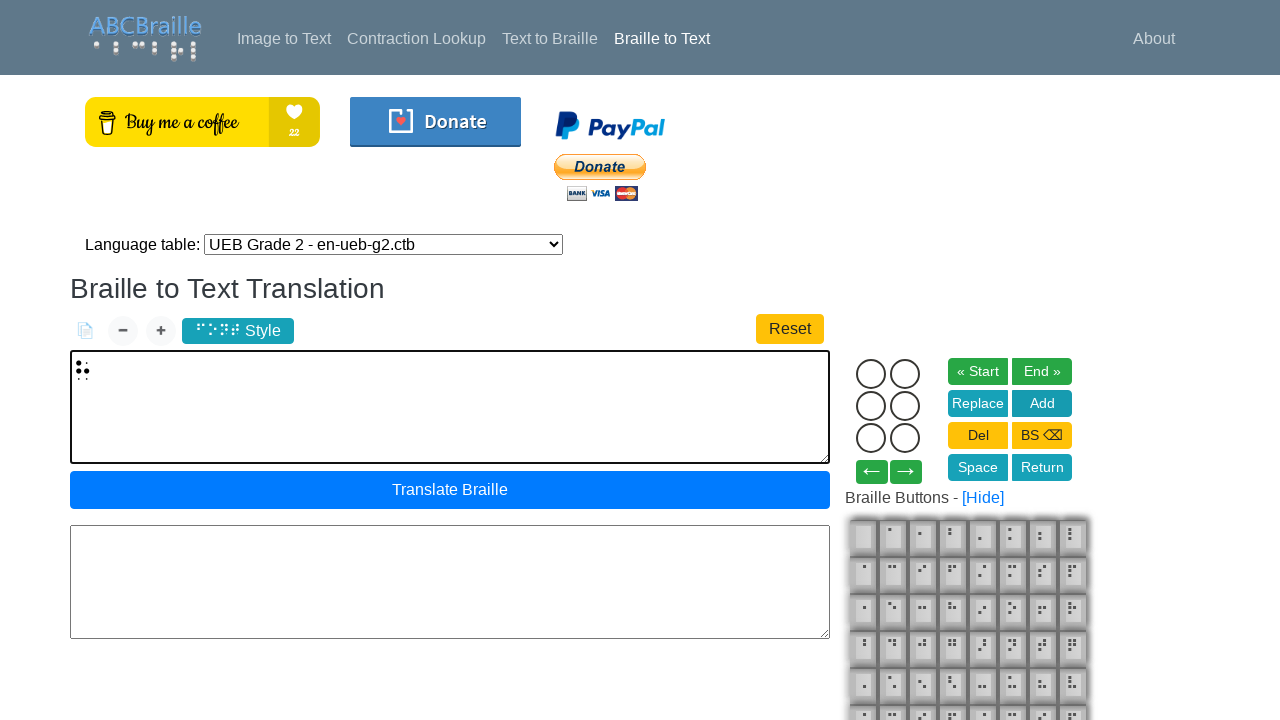

Clicked braille dot 2 at (871, 406) on label.cell-dot[for="dot12"]
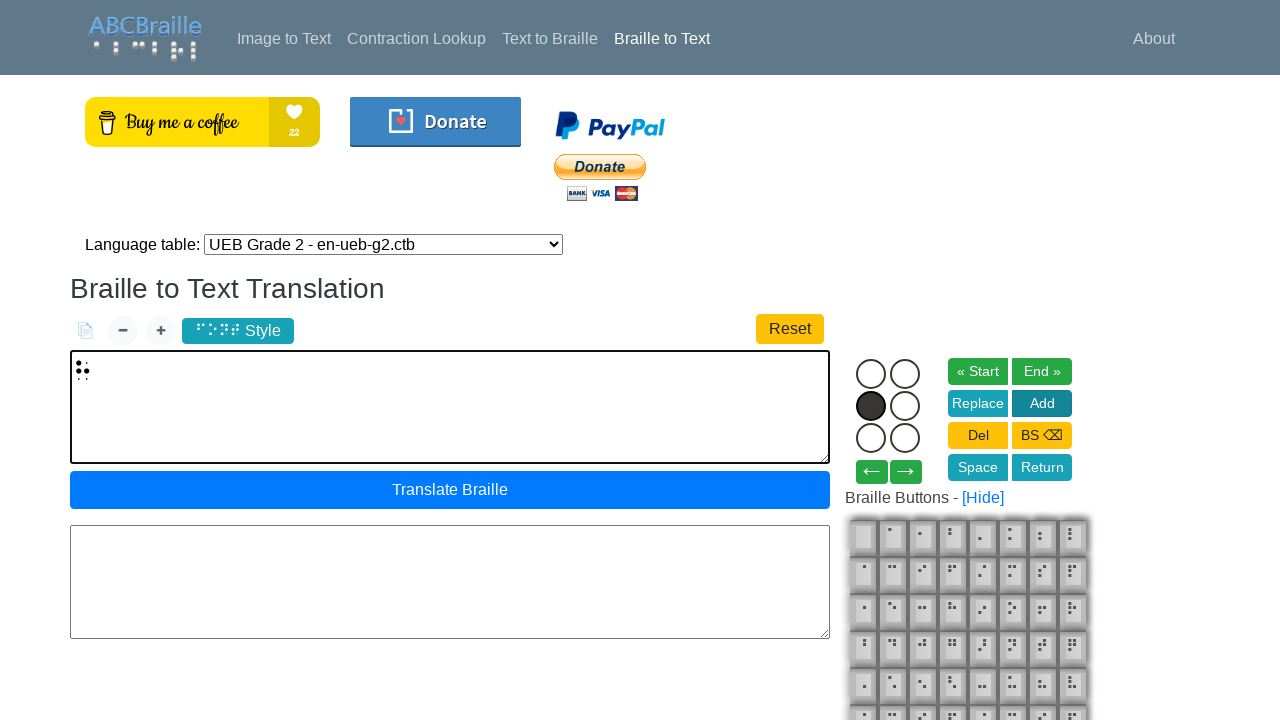

Clicked braille dot 4 at (905, 374) on label.cell-dot[for="dot14"]
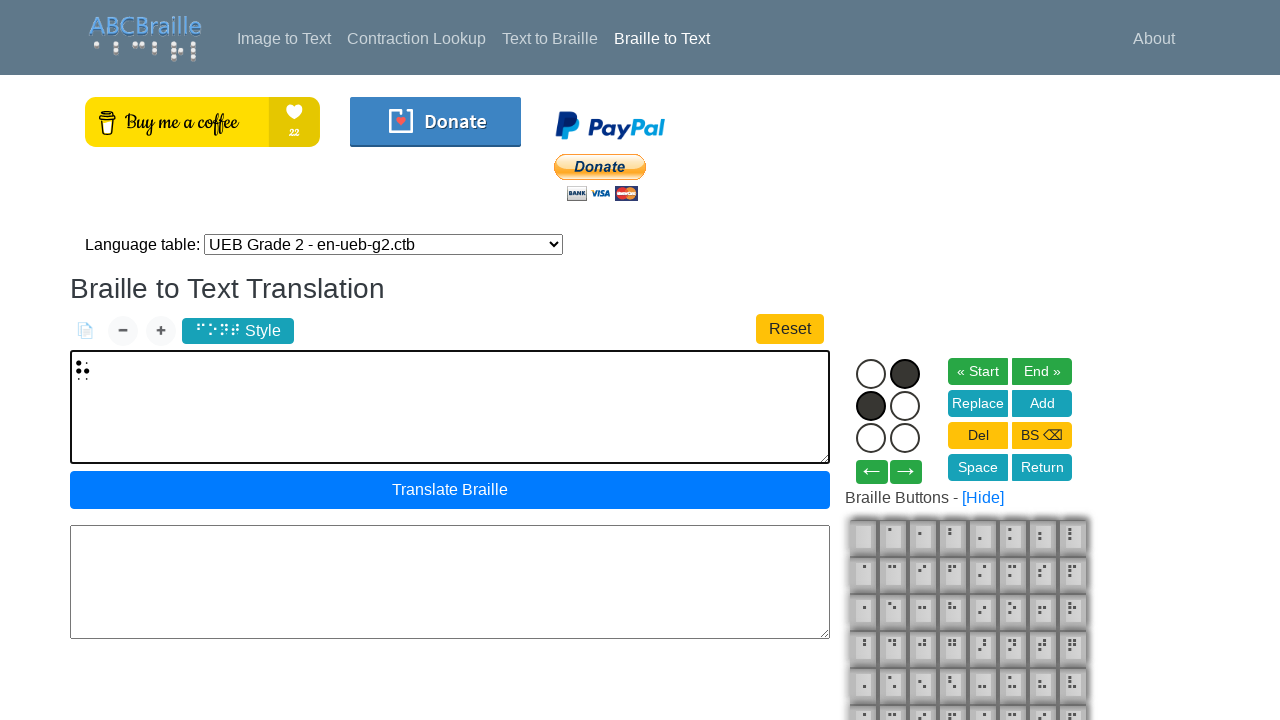

Added braille cell with dots [2, 4] at (1042, 403) on #btn_add
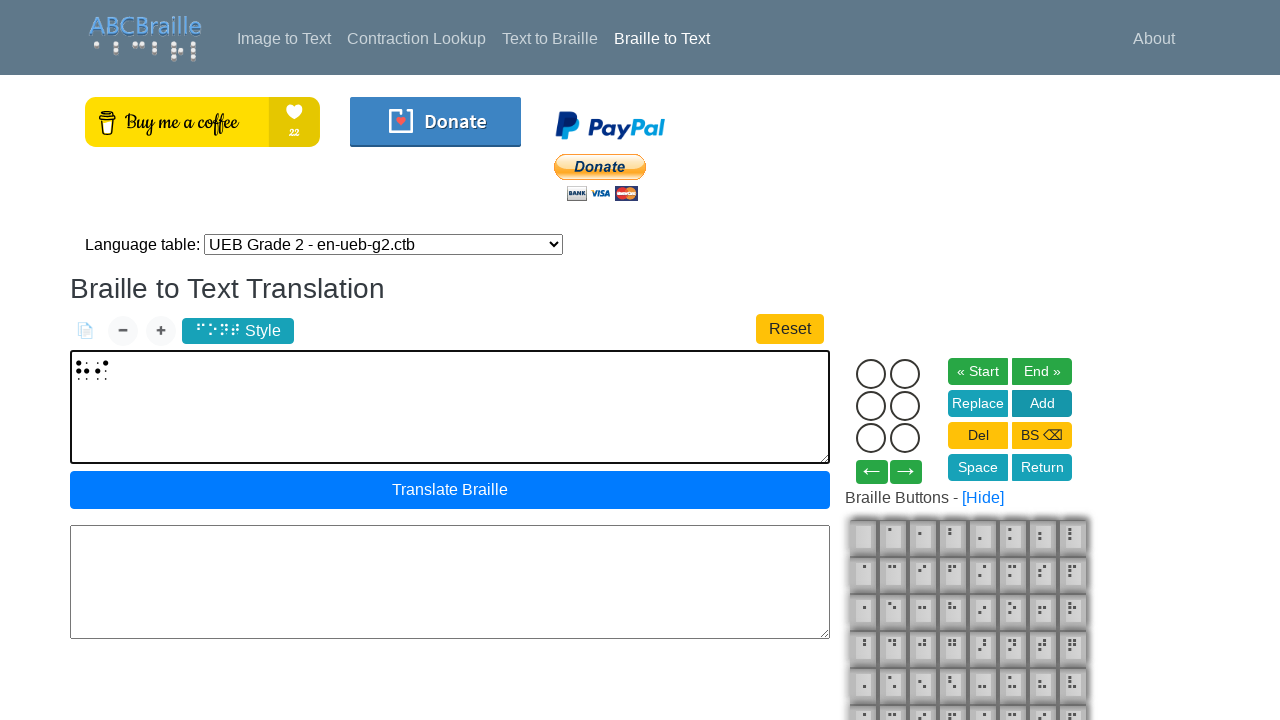

Clicked the 'Translate Braille' button at (450, 490) on #inputtextform .btn.btn-primary.btn-block
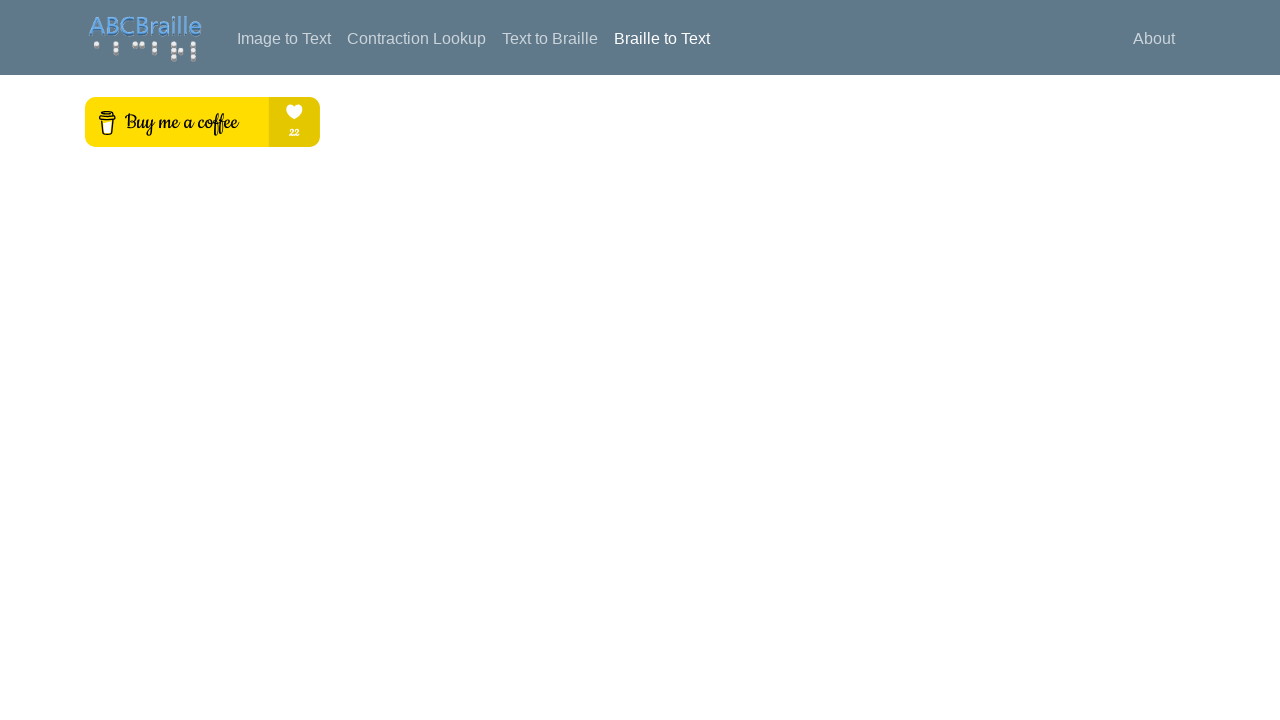

Translation results appeared
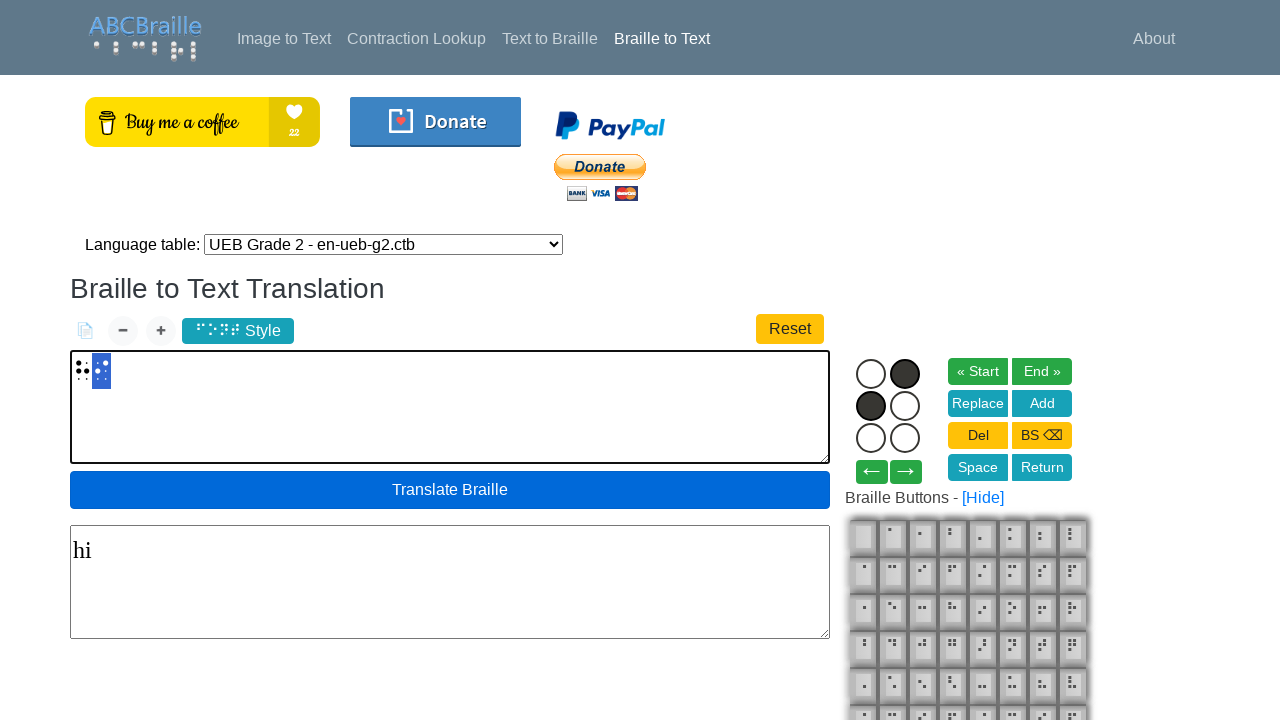

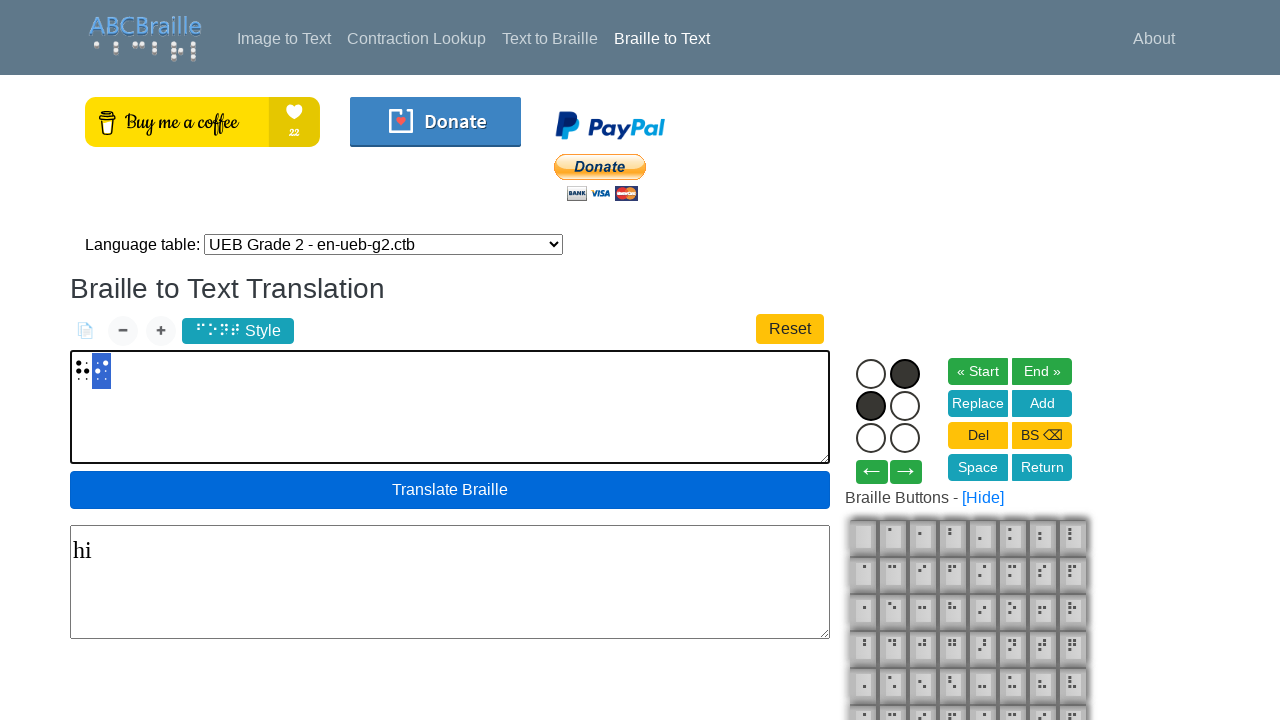